Performs a drag and drop action from the draggable element to the droppable element

Starting URL: https://crossbrowsertesting.github.io/drag-and-drop

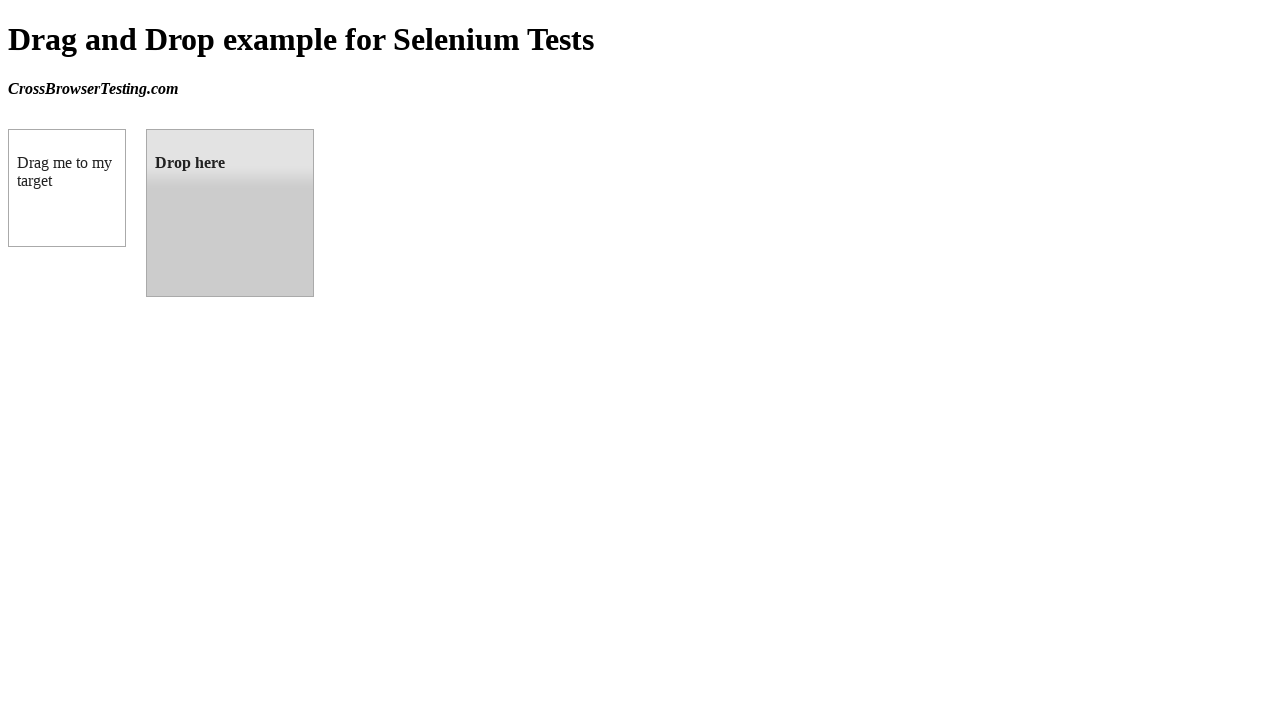

Waited for draggable element to be visible
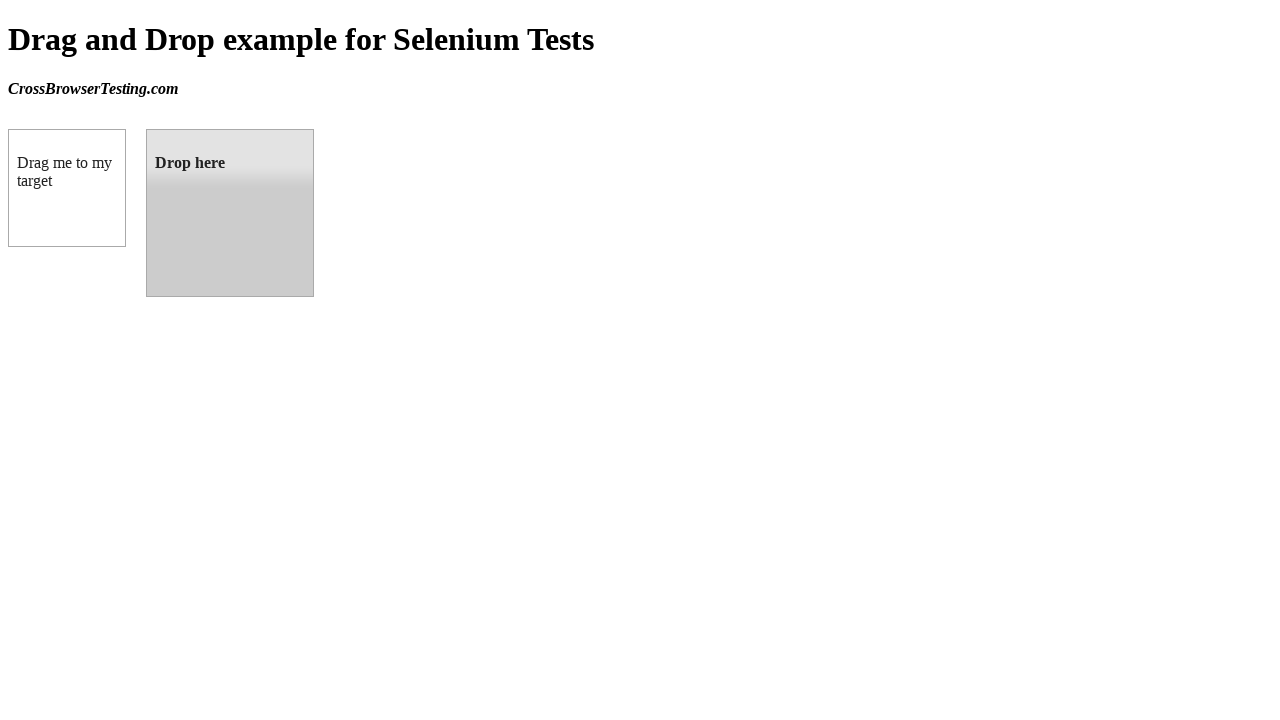

Waited for droppable element to be visible
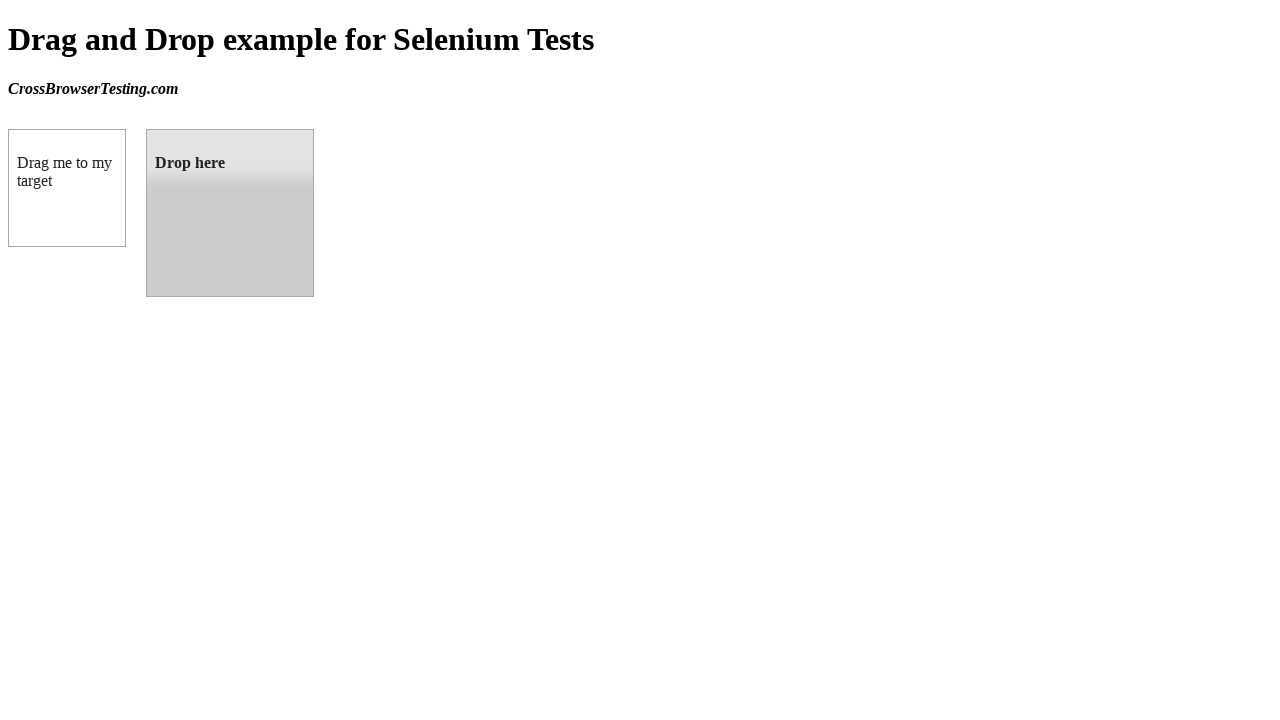

Performed drag and drop action from draggable to droppable element at (230, 213)
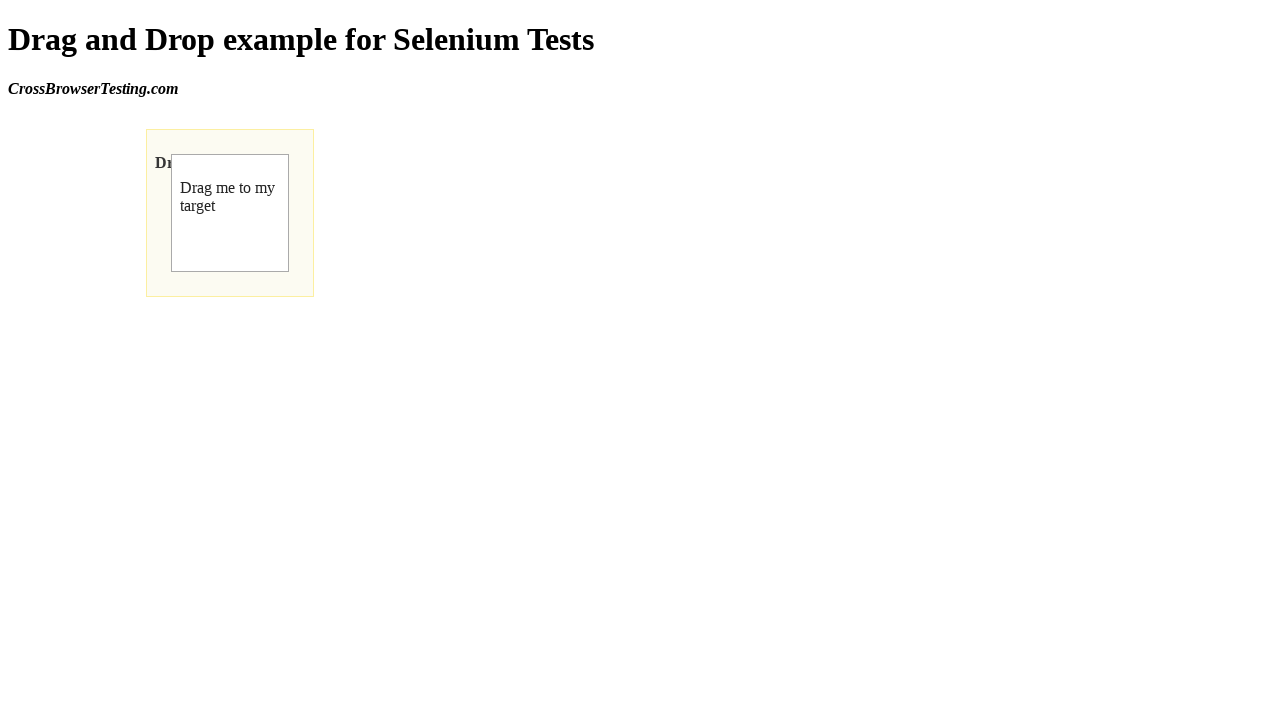

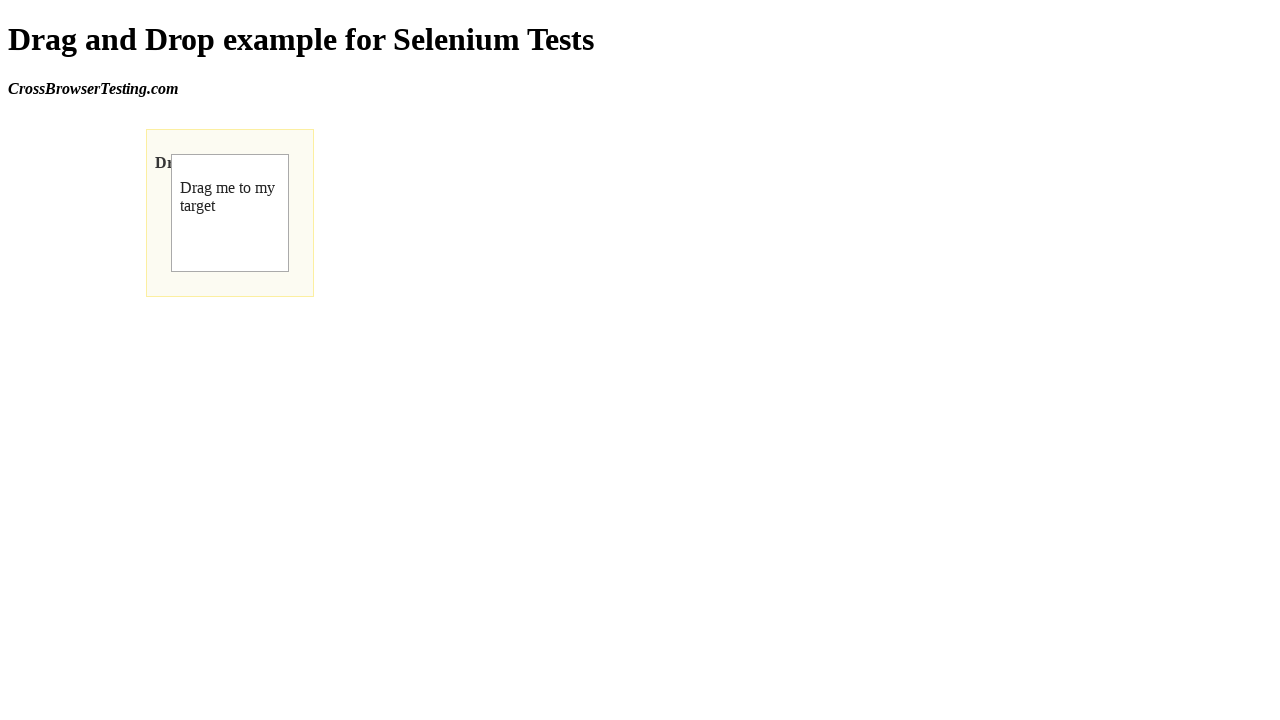